Tests navigation to the Discovery page by clicking the discovery tab in the header menu and verifying the page title contains 'Discover'

Starting URL: https://www.hydroshare.org

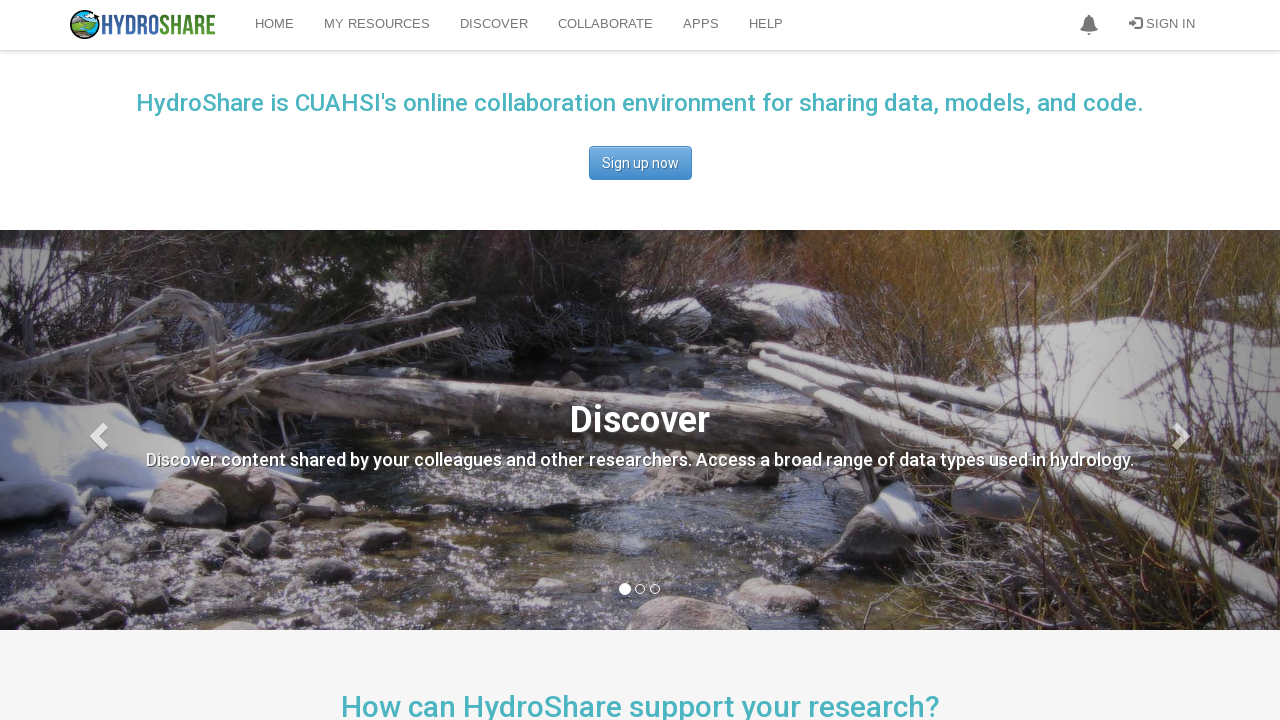

Clicked the Discovery tab in the navigation menu at (494, 24) on #dropdown-menu-search
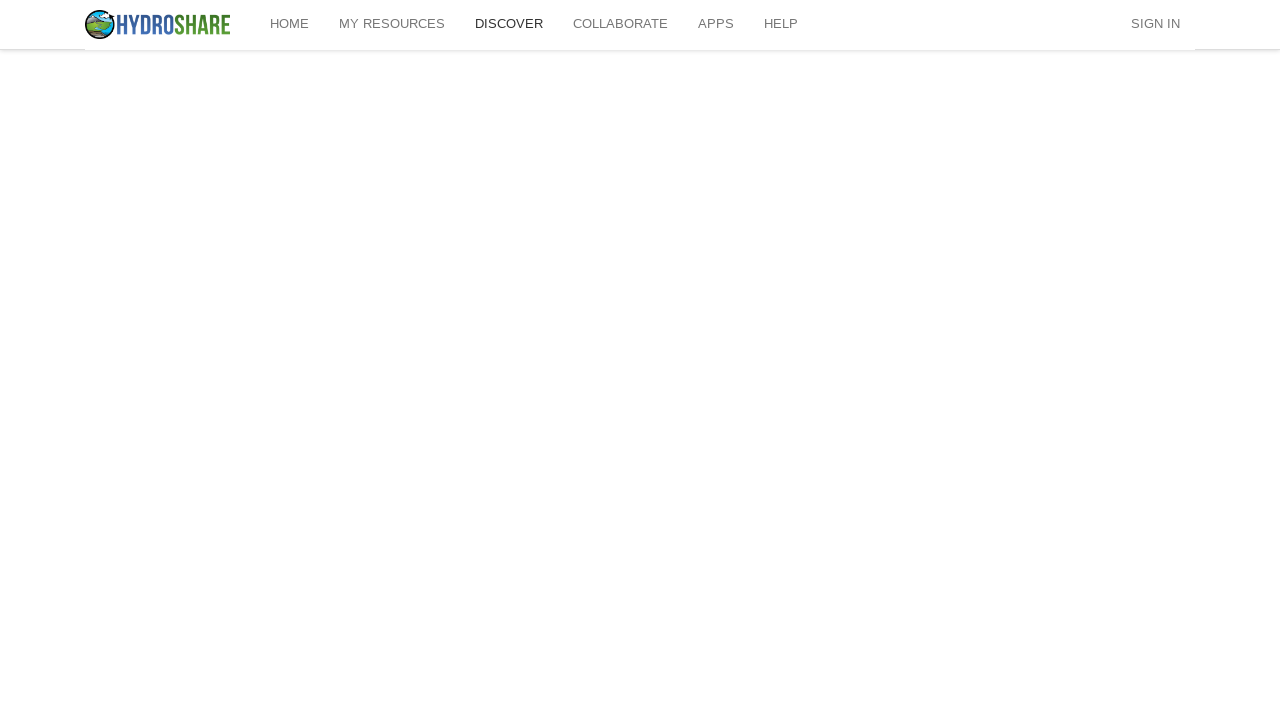

Page loaded with domcontentloaded state
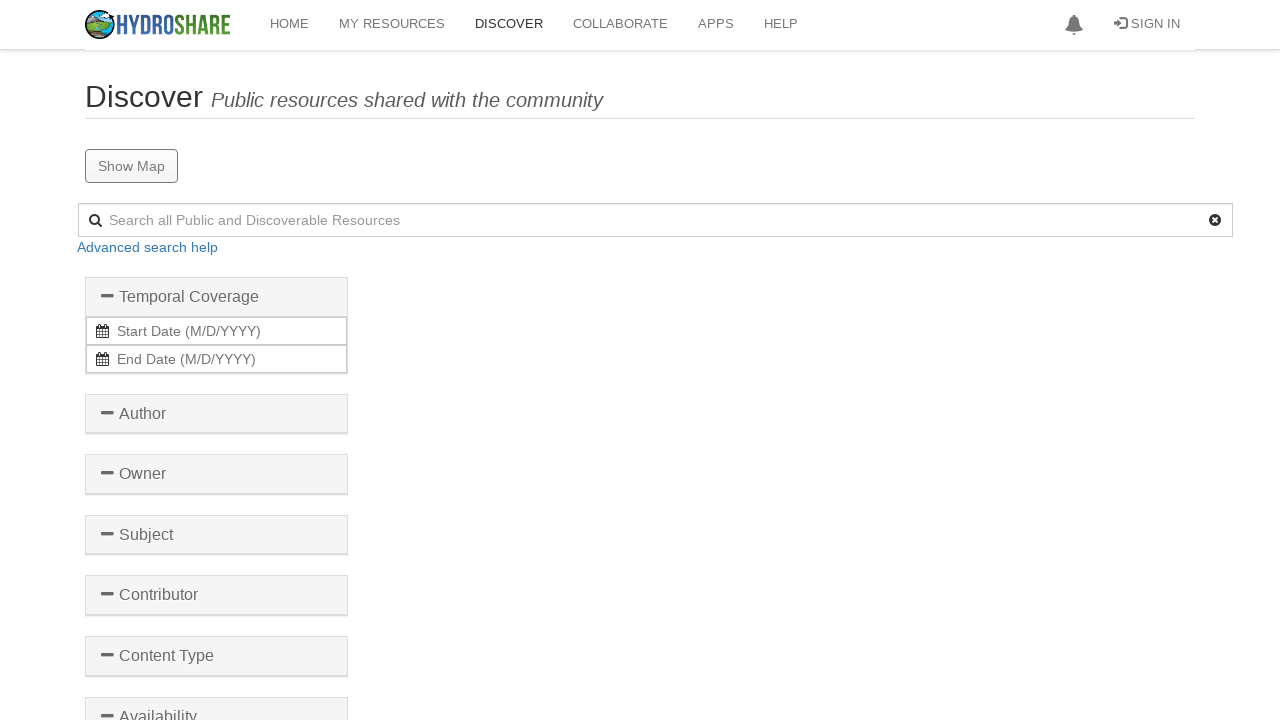

Verified page title contains 'Discover'
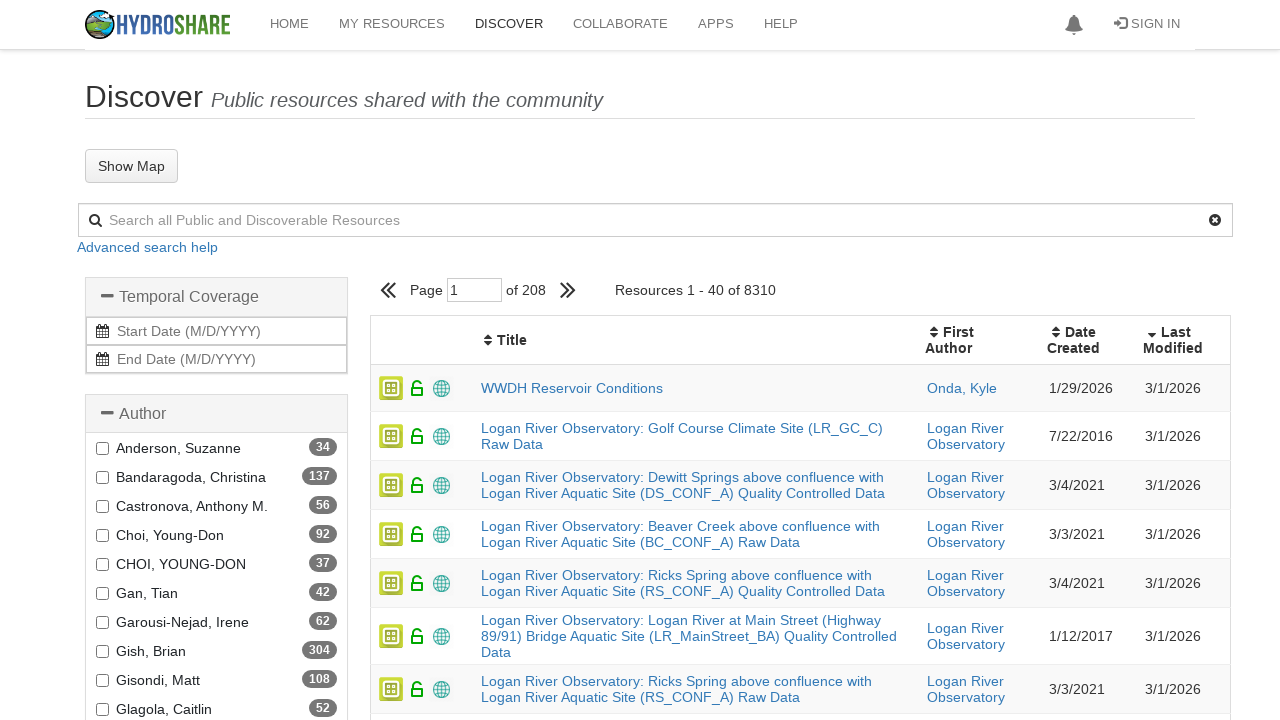

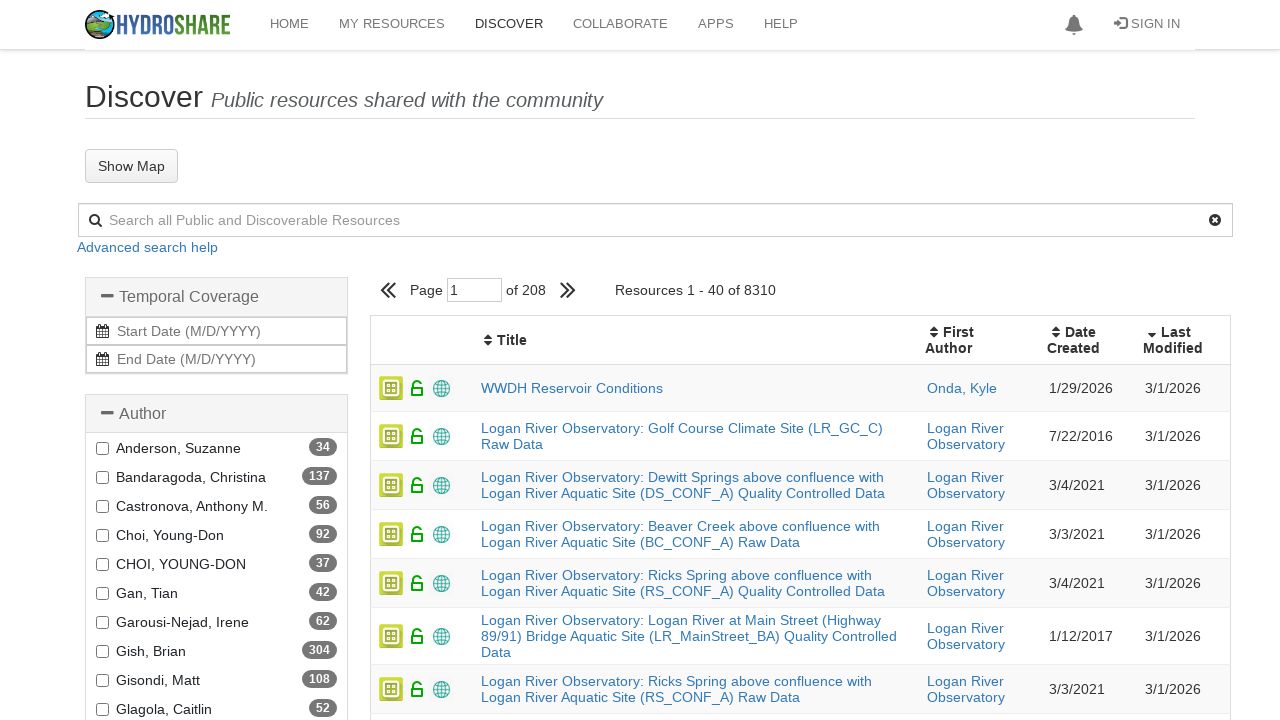